Navigates to Ask page and verifies the header exists

Starting URL: https://news.ycombinator.com

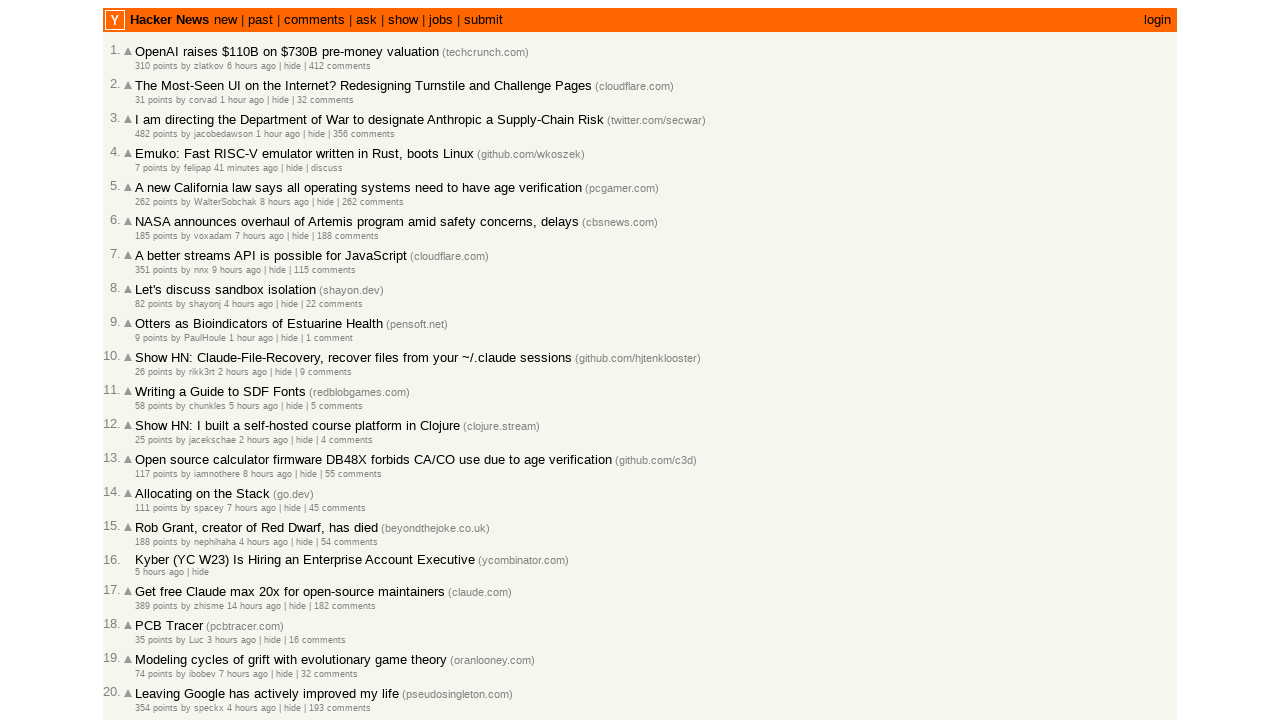

Navigated to Hacker News homepage
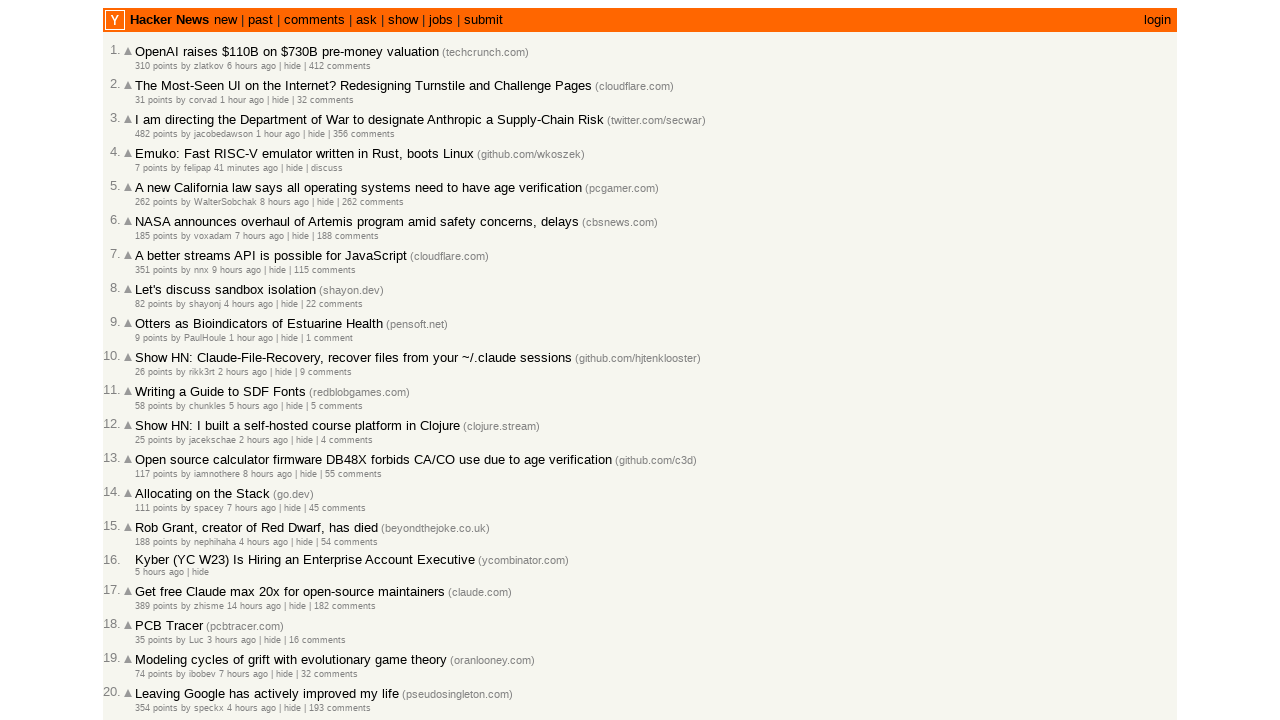

Clicked the 'ask' link to navigate to Ask page at (366, 20) on a:has-text('ask')
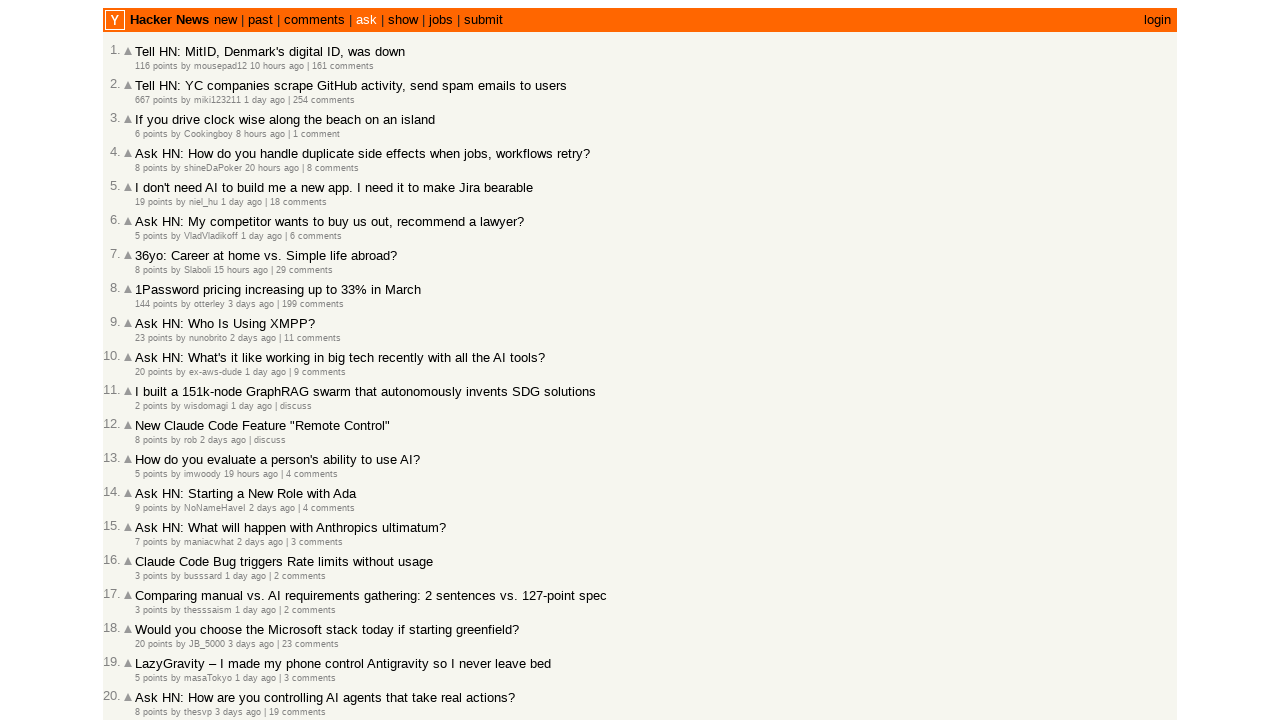

Verified that the header section exists on Ask page
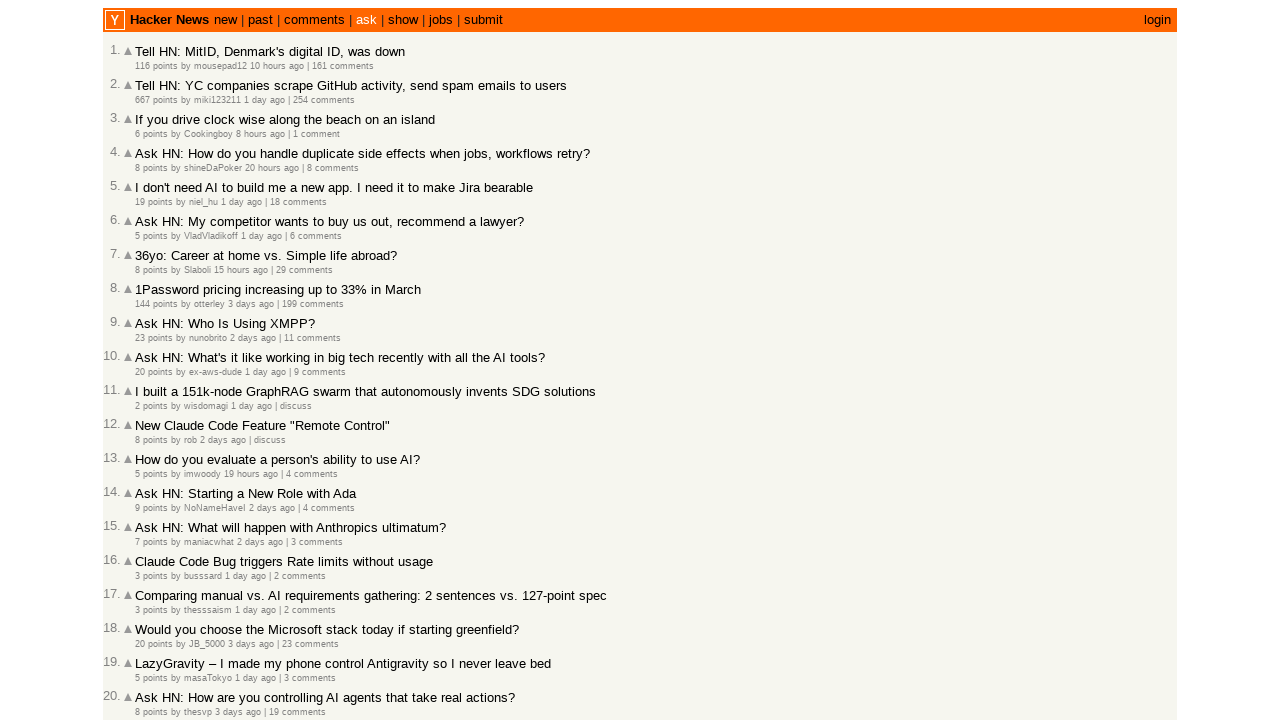

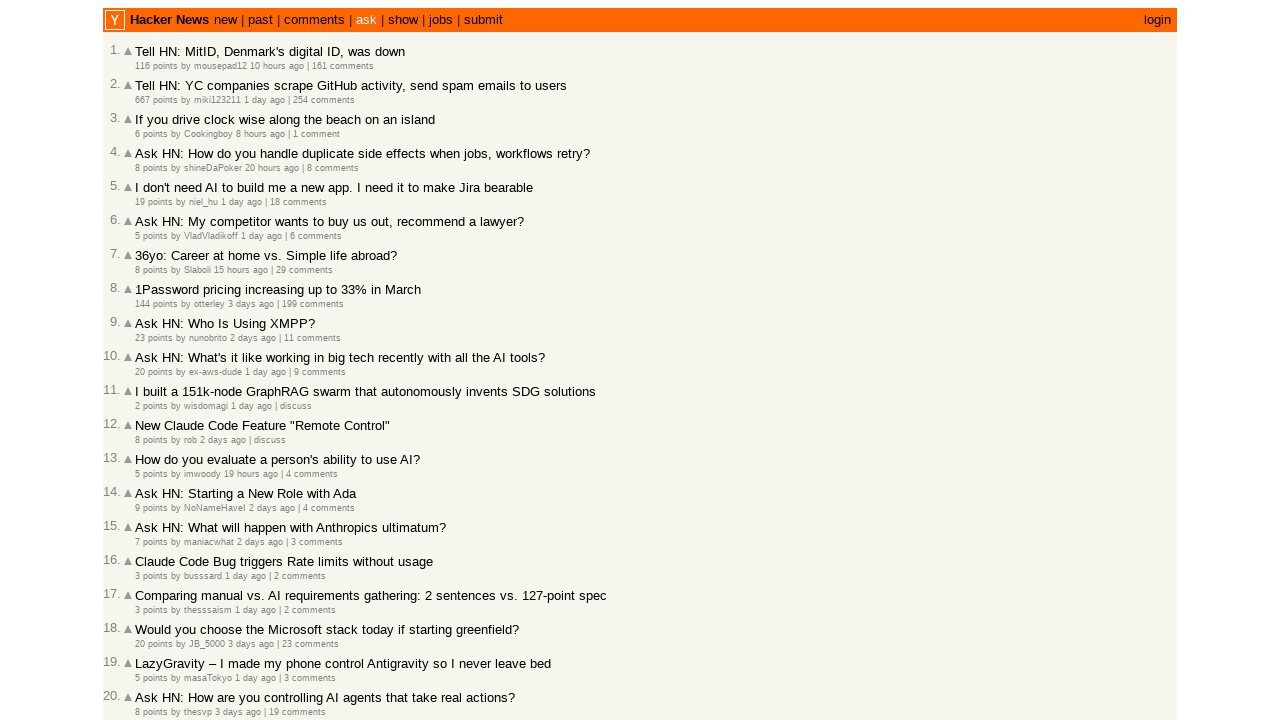